Tests browser back button navigation between filter views

Starting URL: https://demo.playwright.dev/todomvc

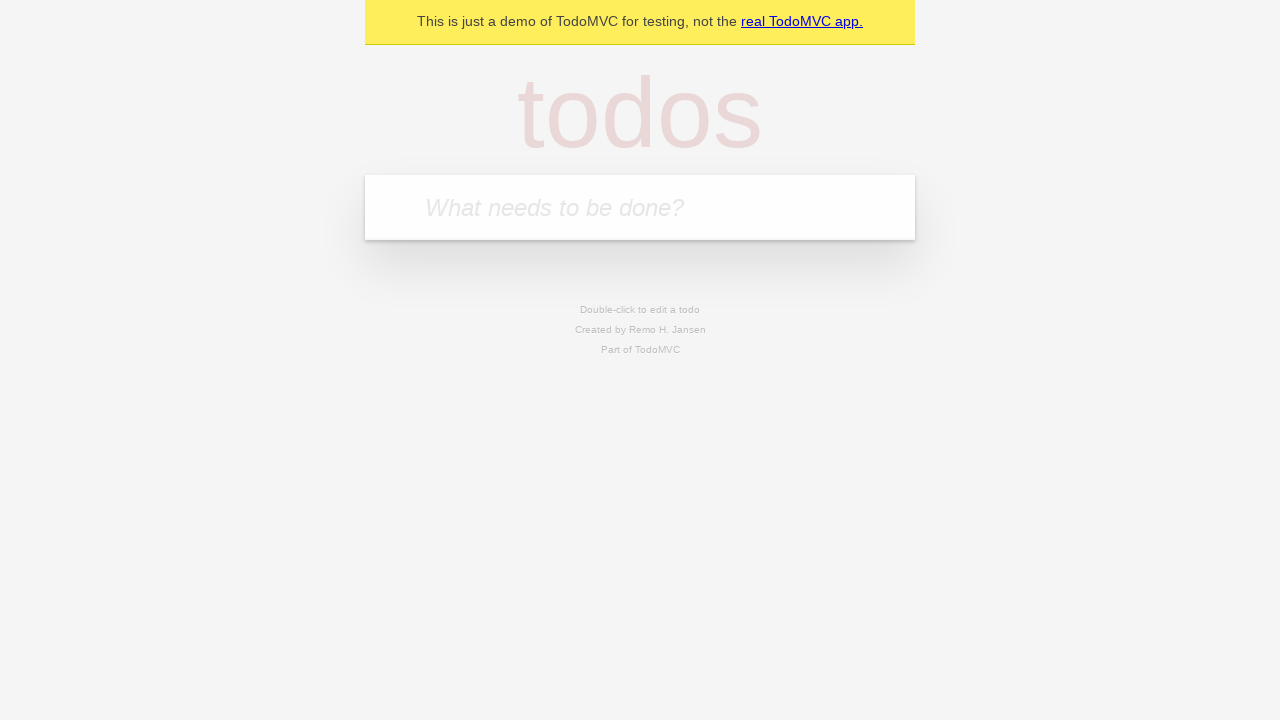

Filled todo input with 'buy some cheese' on internal:attr=[placeholder="What needs to be done?"i]
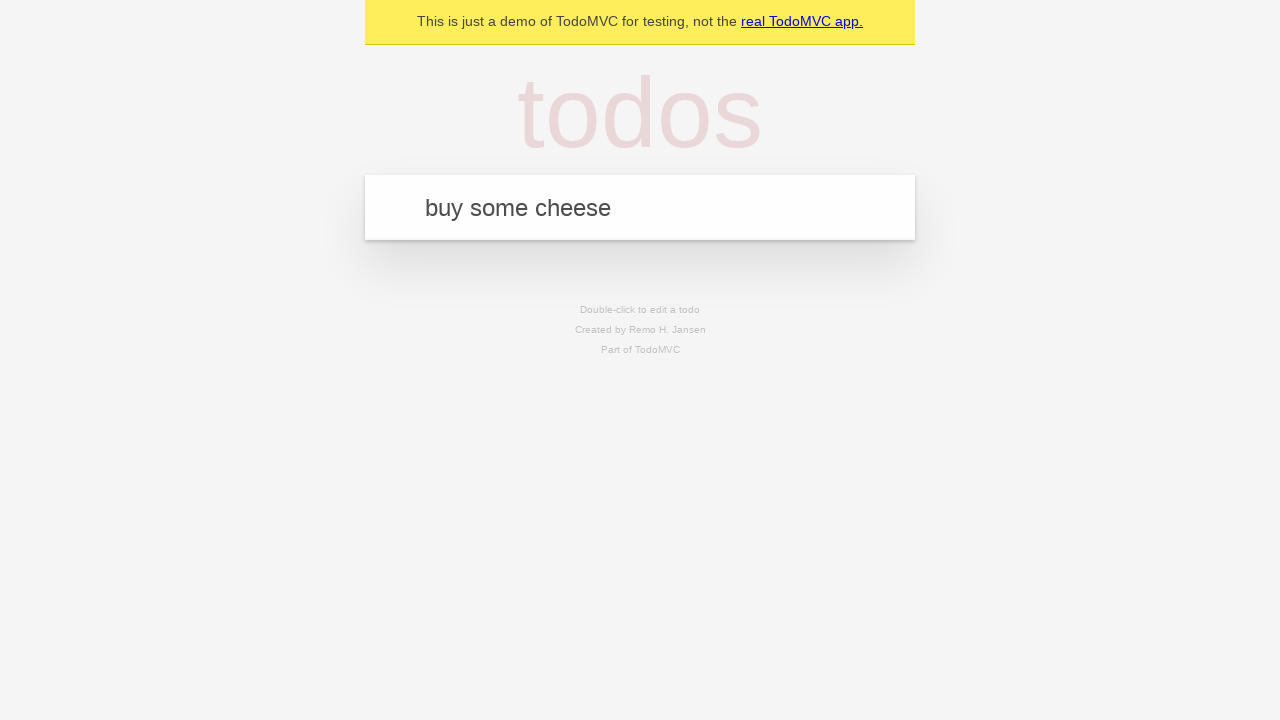

Pressed Enter to add first todo on internal:attr=[placeholder="What needs to be done?"i]
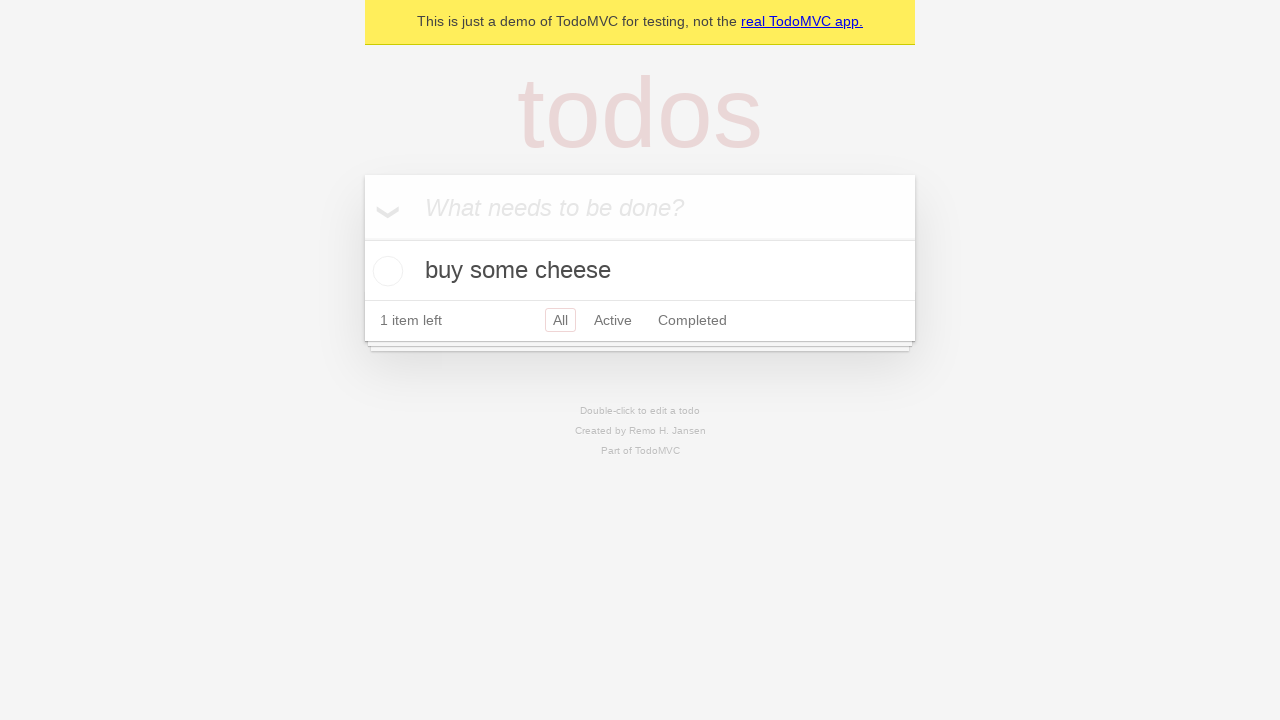

Filled todo input with 'feed the cat' on internal:attr=[placeholder="What needs to be done?"i]
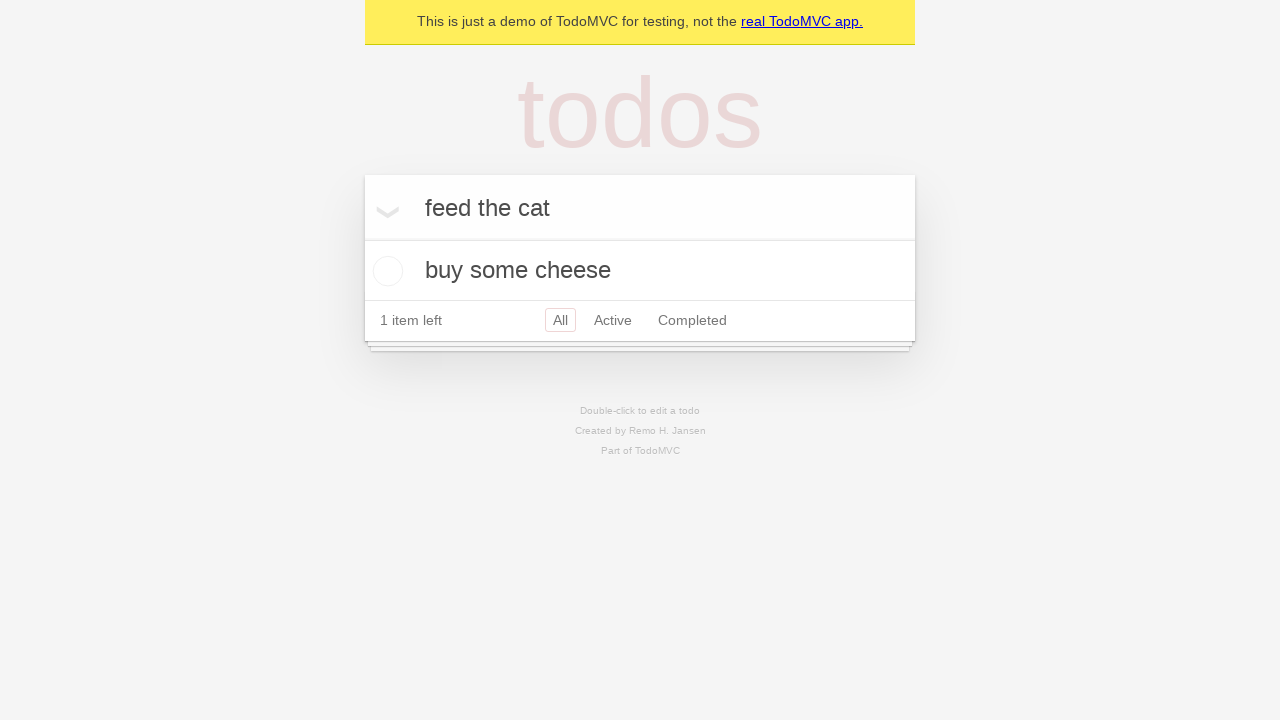

Pressed Enter to add second todo on internal:attr=[placeholder="What needs to be done?"i]
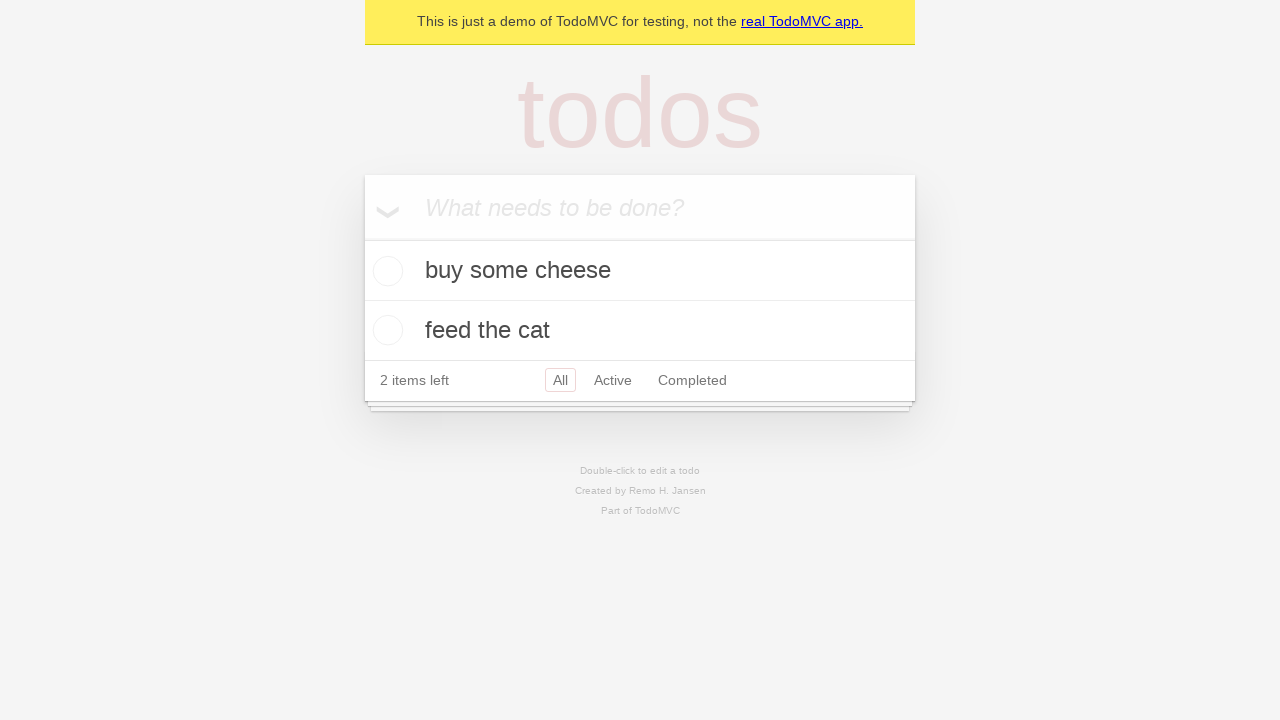

Filled todo input with 'book a doctors appointment' on internal:attr=[placeholder="What needs to be done?"i]
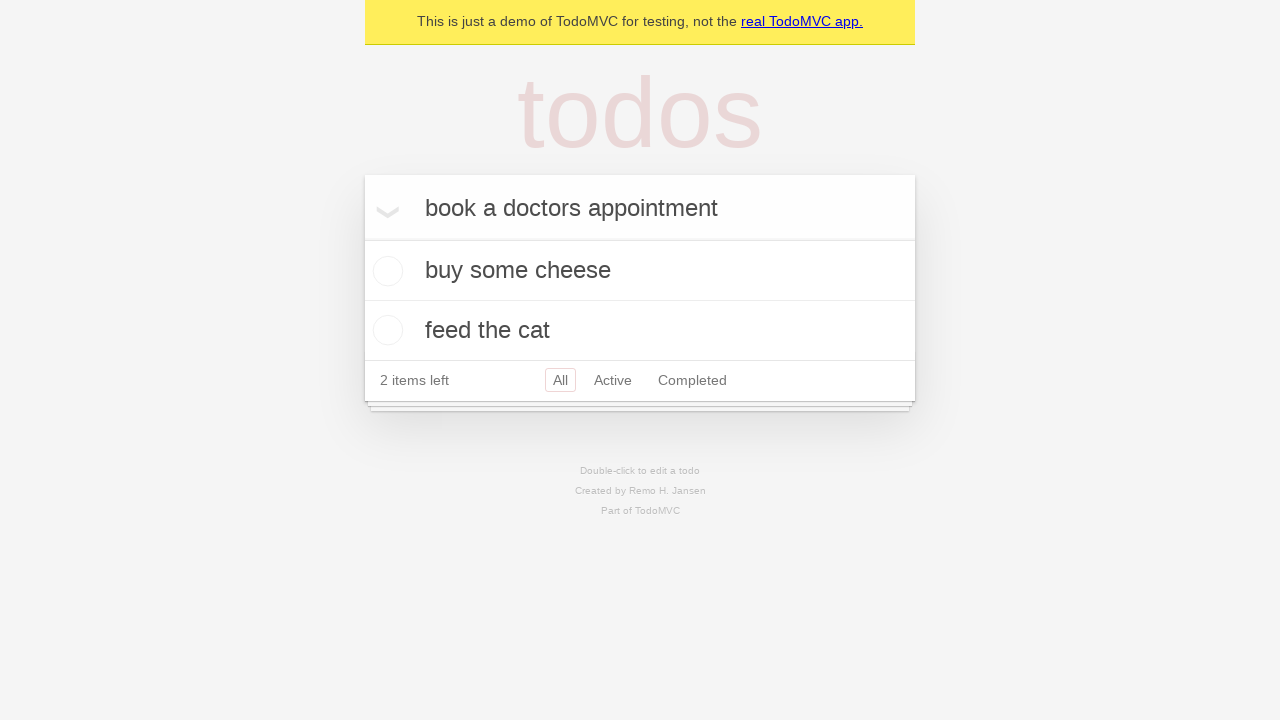

Pressed Enter to add third todo on internal:attr=[placeholder="What needs to be done?"i]
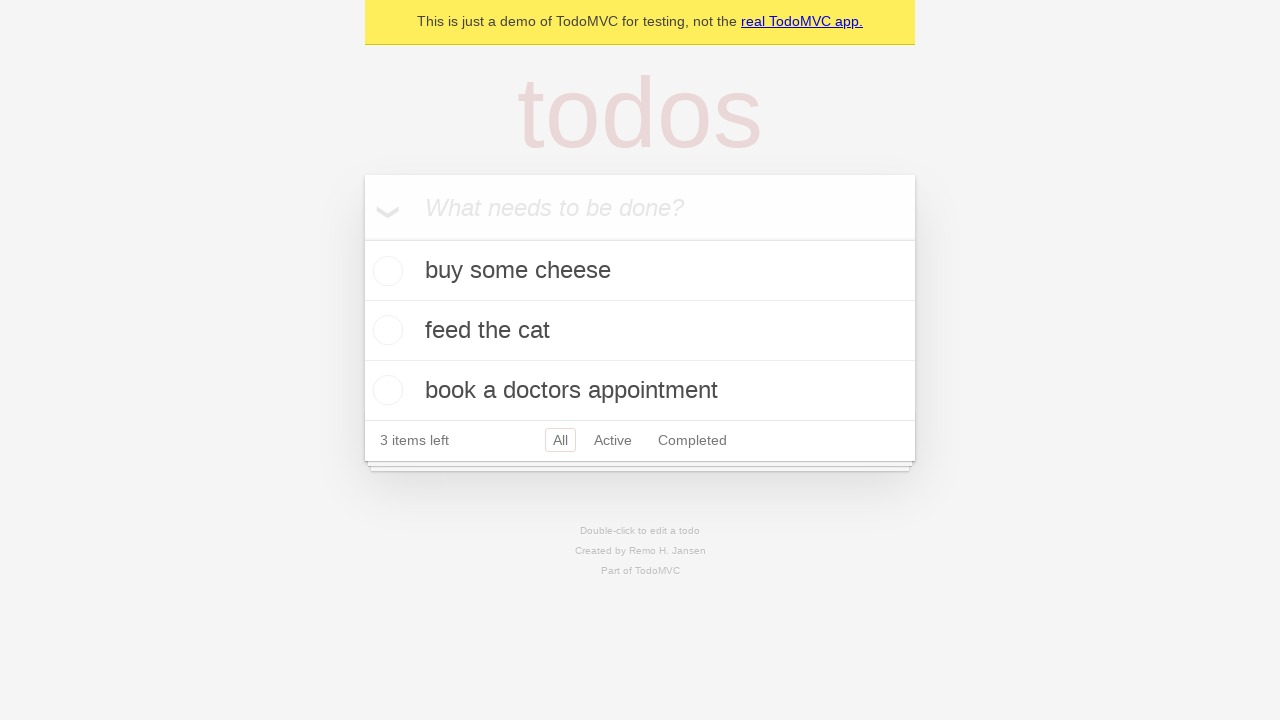

Checked the second todo item at (385, 330) on internal:testid=[data-testid="todo-item"s] >> nth=1 >> internal:role=checkbox
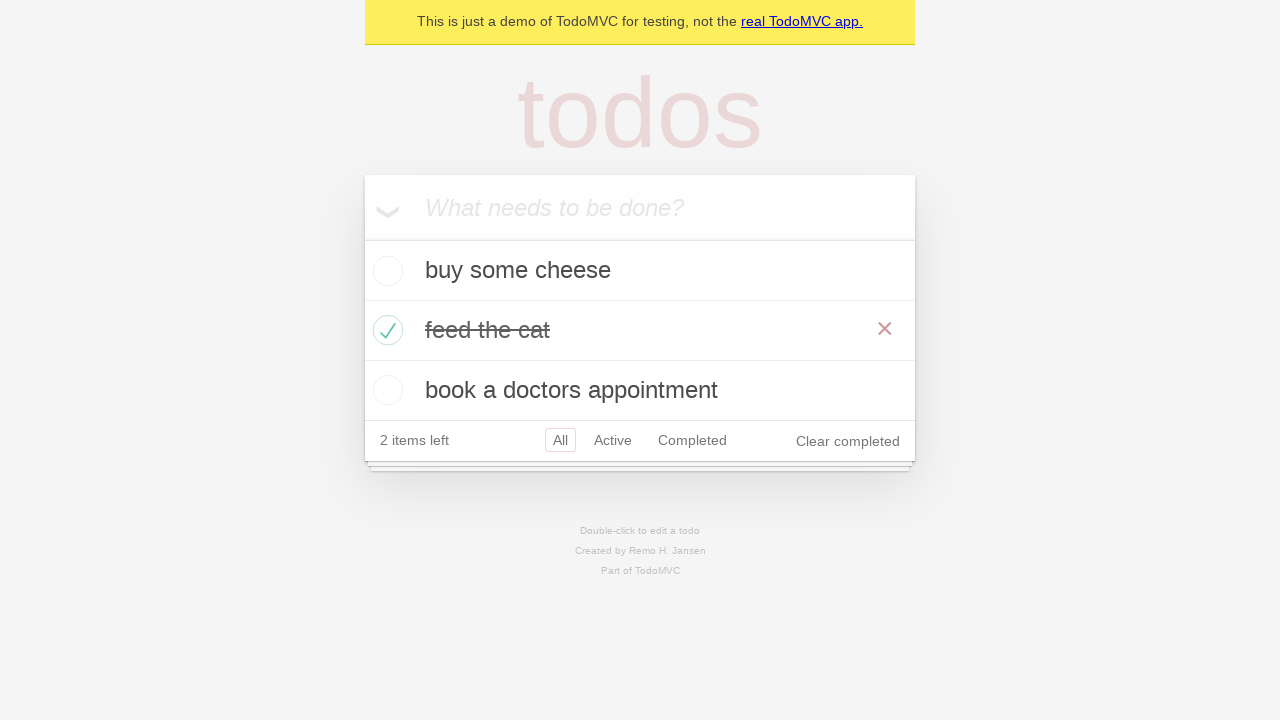

Clicked 'All' filter link at (560, 440) on internal:role=link[name="All"i]
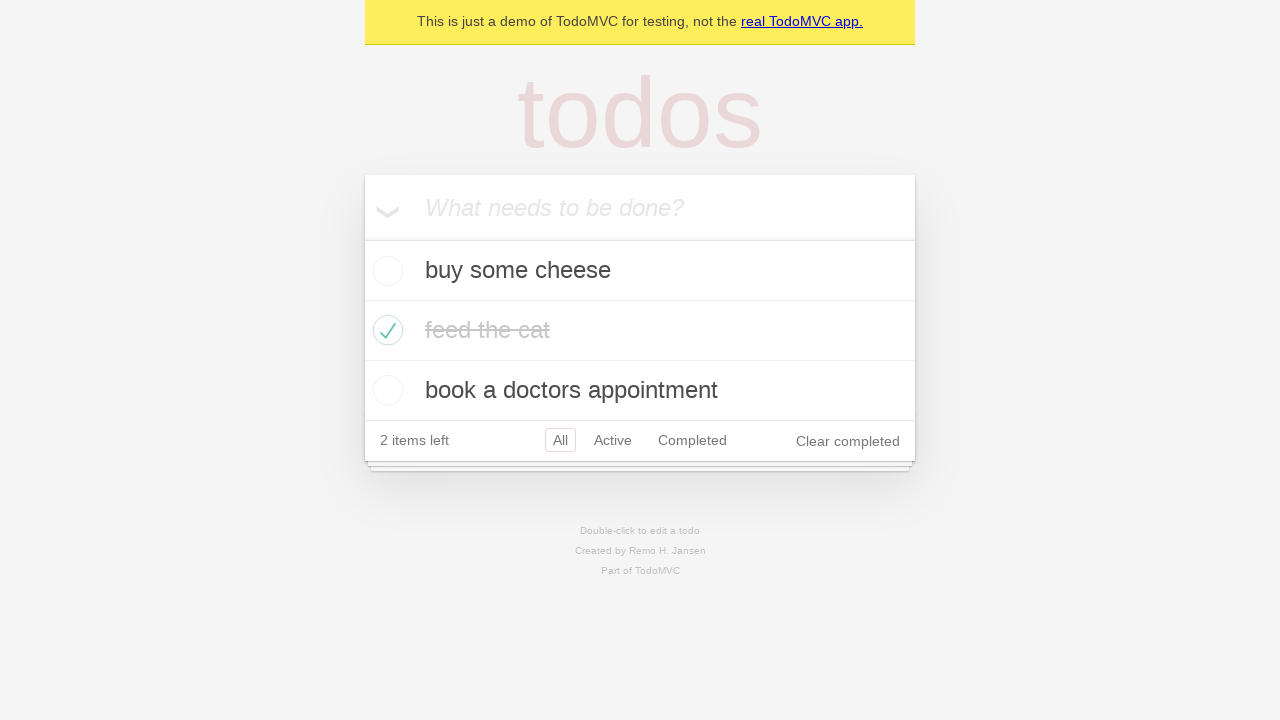

Clicked 'Active' filter link at (613, 440) on internal:role=link[name="Active"i]
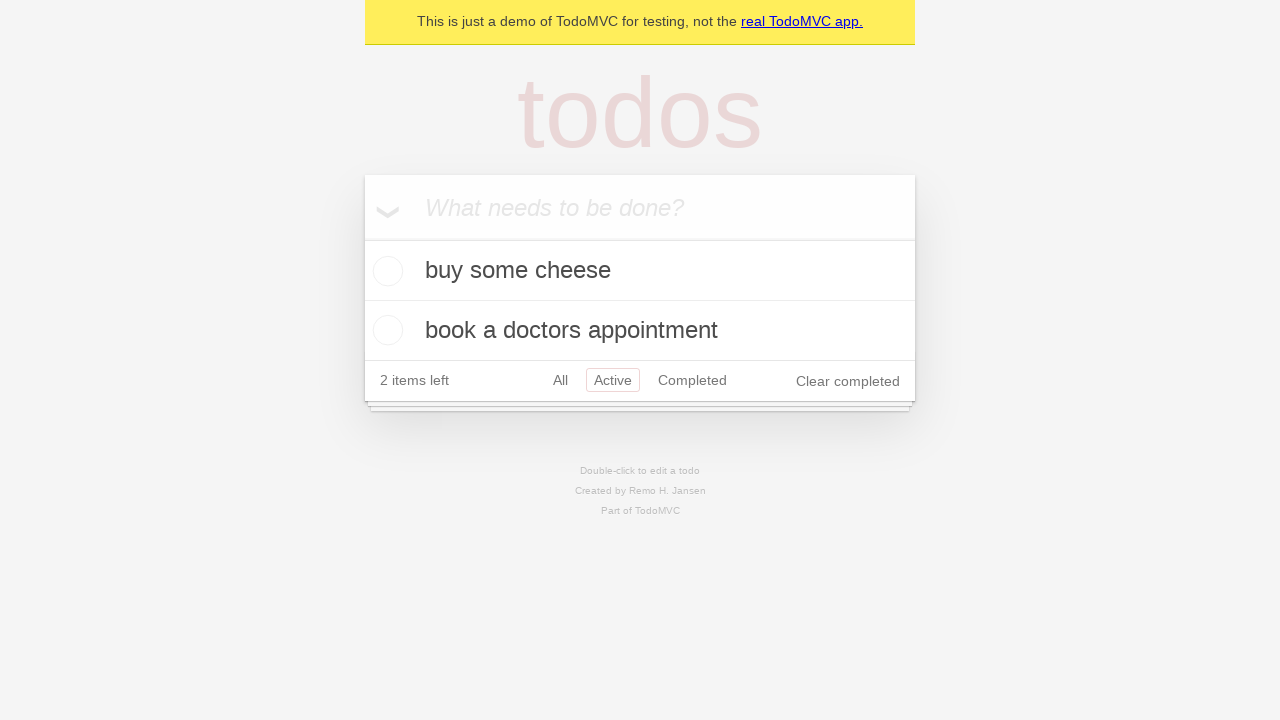

Clicked 'Completed' filter link at (692, 380) on internal:role=link[name="Completed"i]
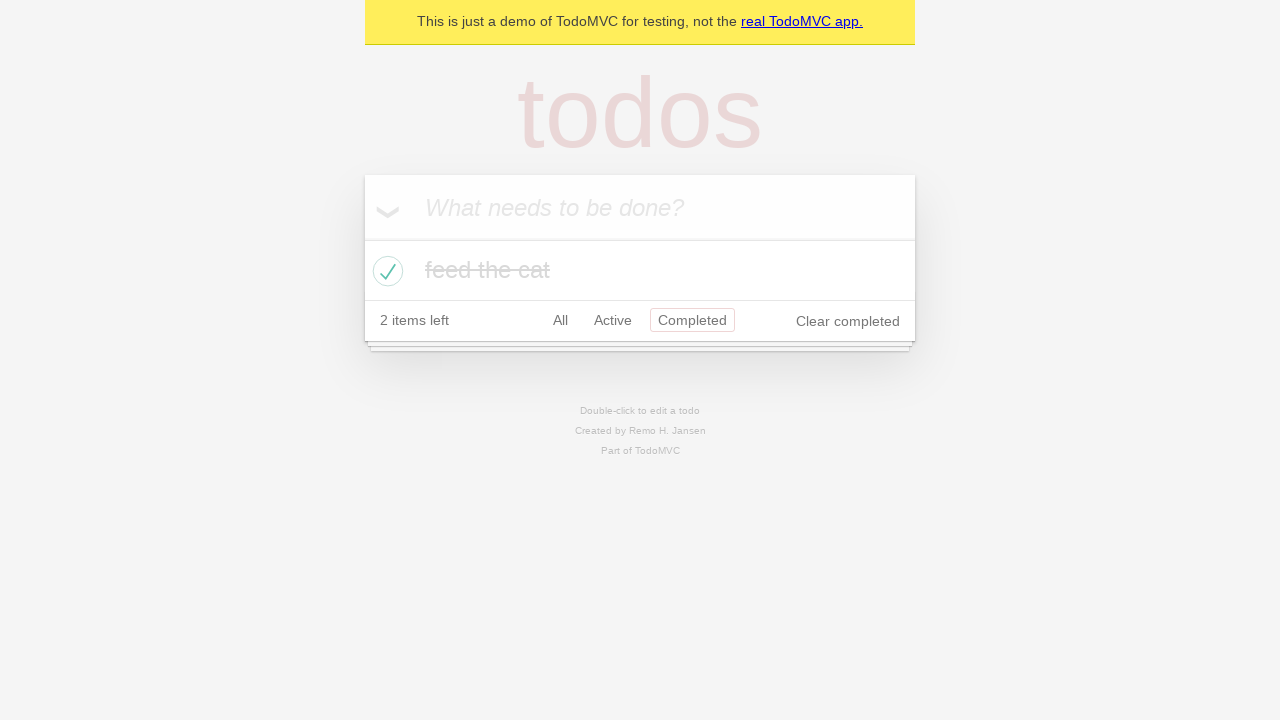

Navigated back from 'Completed' filter to 'Active' filter
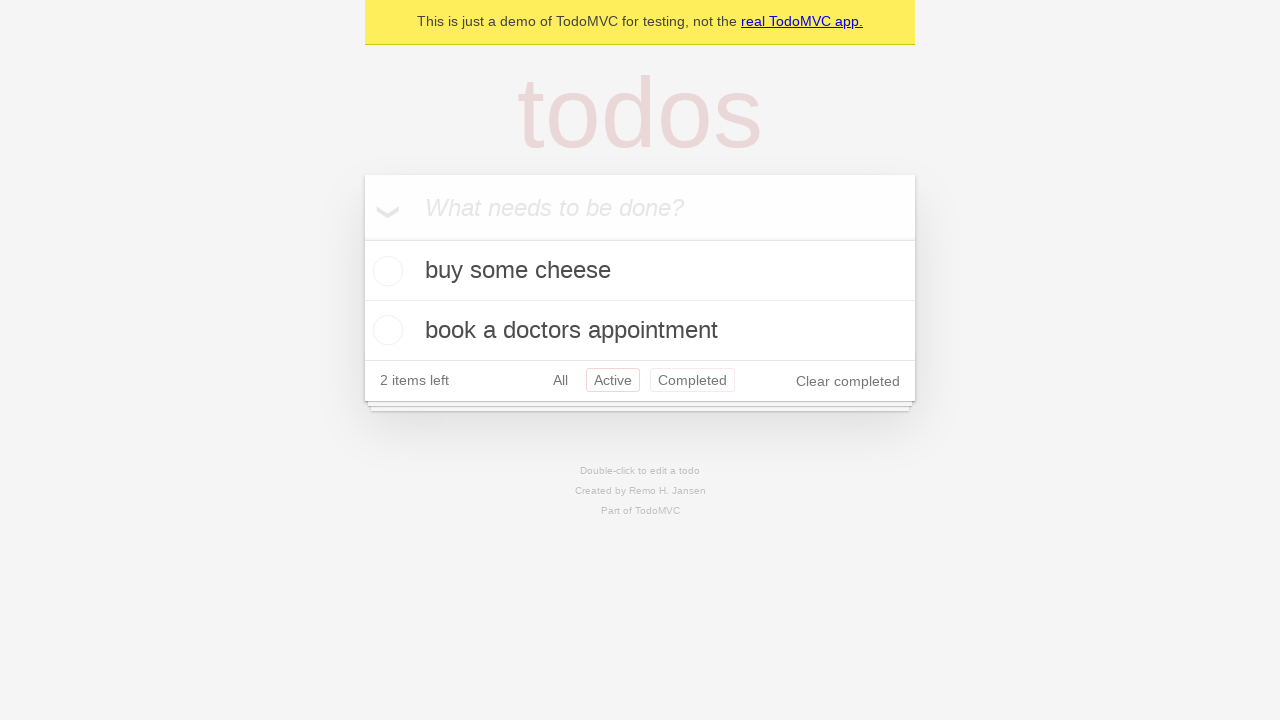

Navigated back from 'Active' filter to 'All' filter
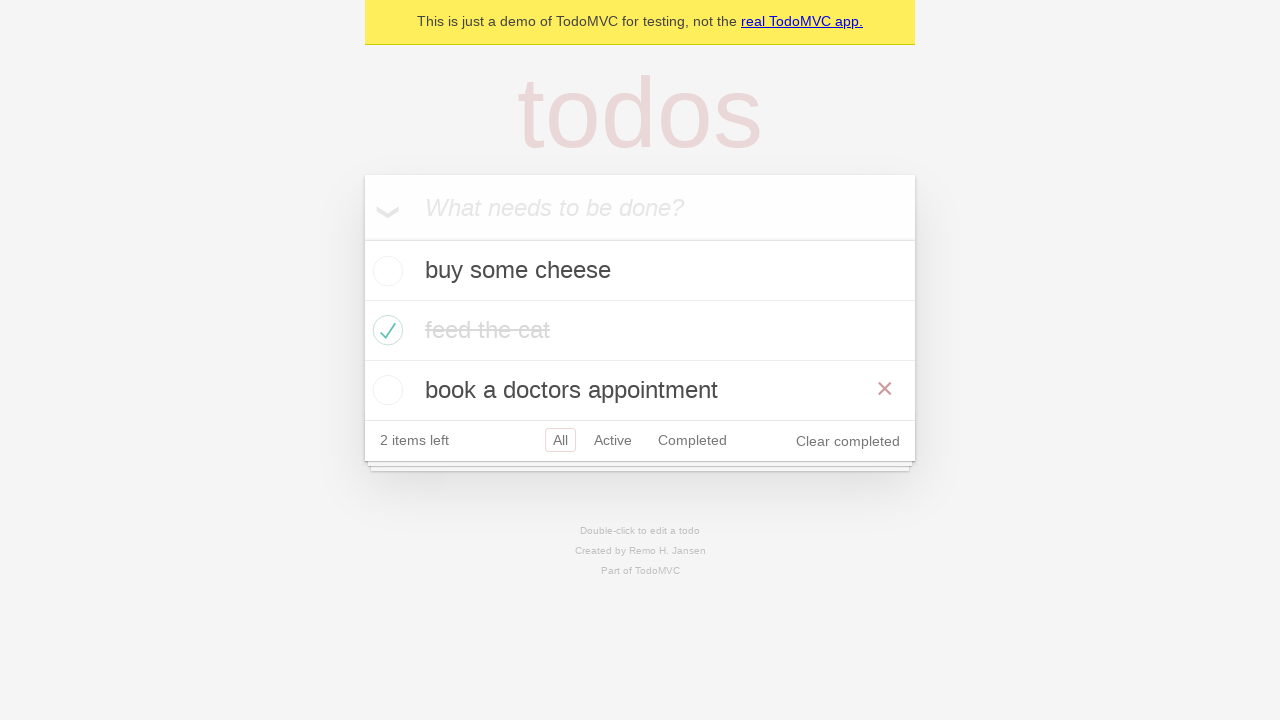

Waited for todo items to load after back navigation
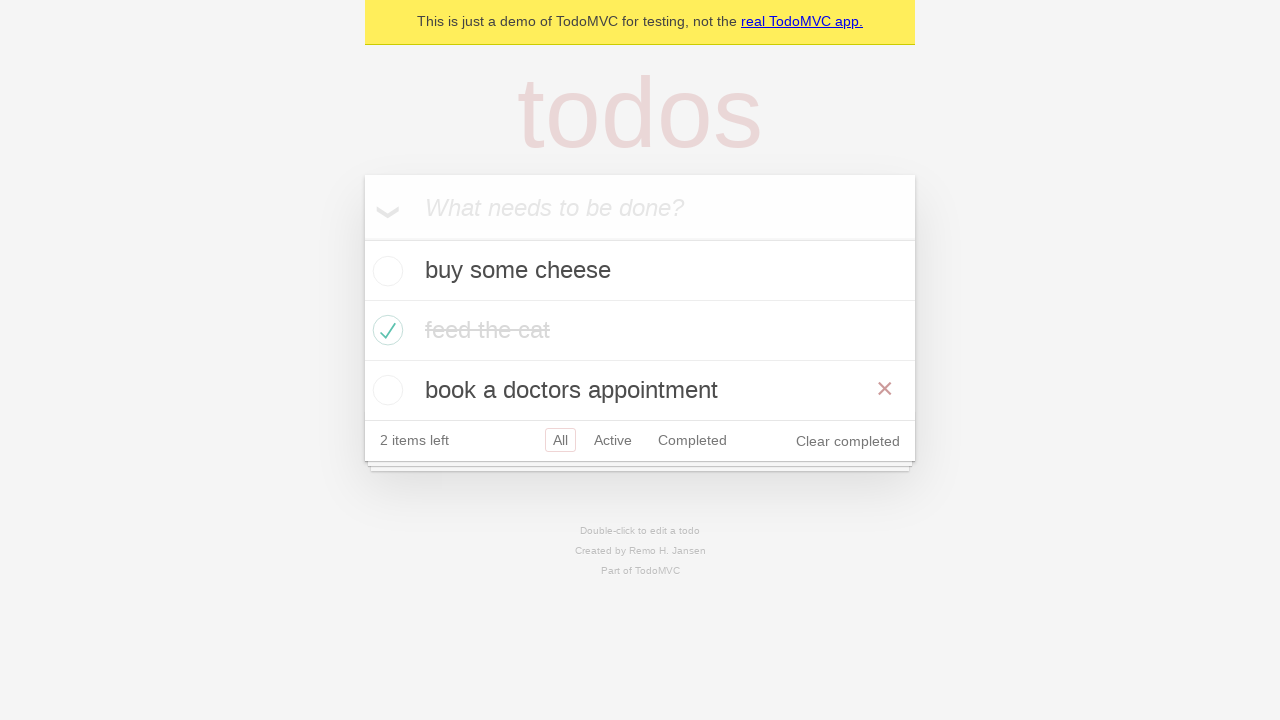

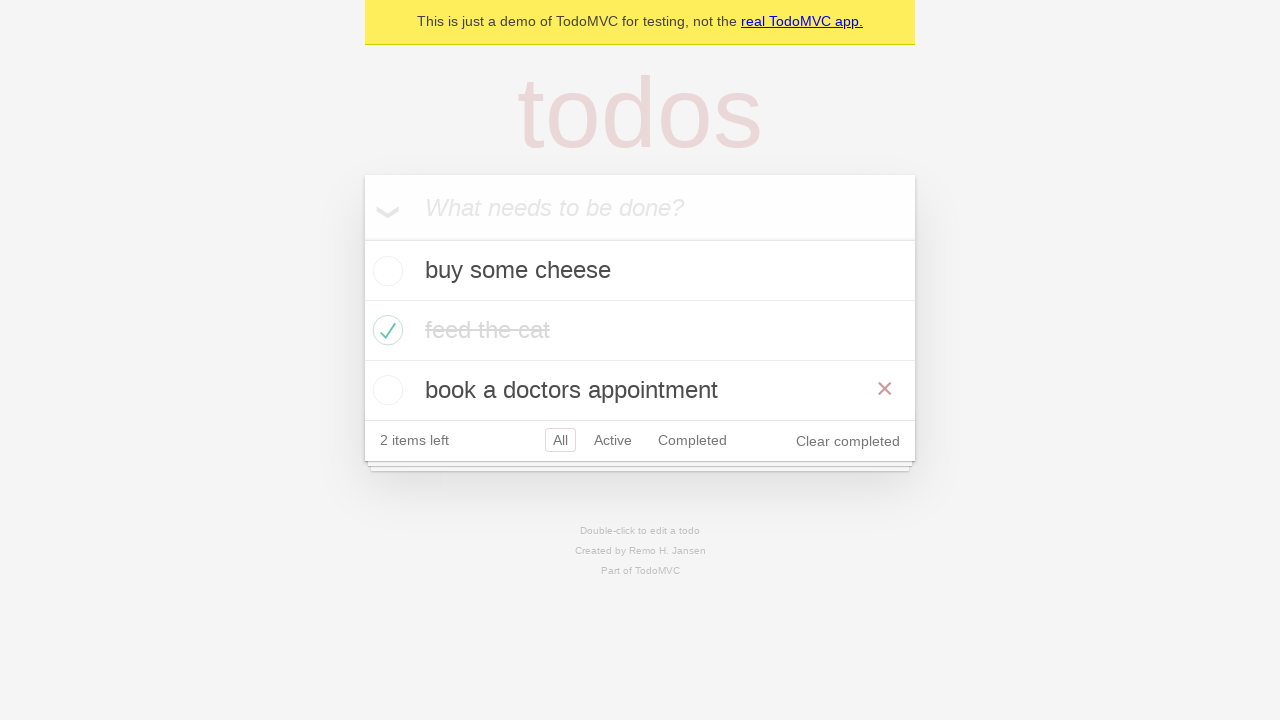